Tests window handling by clicking on Terms link which opens in a new window, switching to that window, and clicking on Archived versions link

Starting URL: https://accounts.google.com/signup/v2/webcreateaccount?flowName=GlifWebSignIn&flowEntry=SignUp

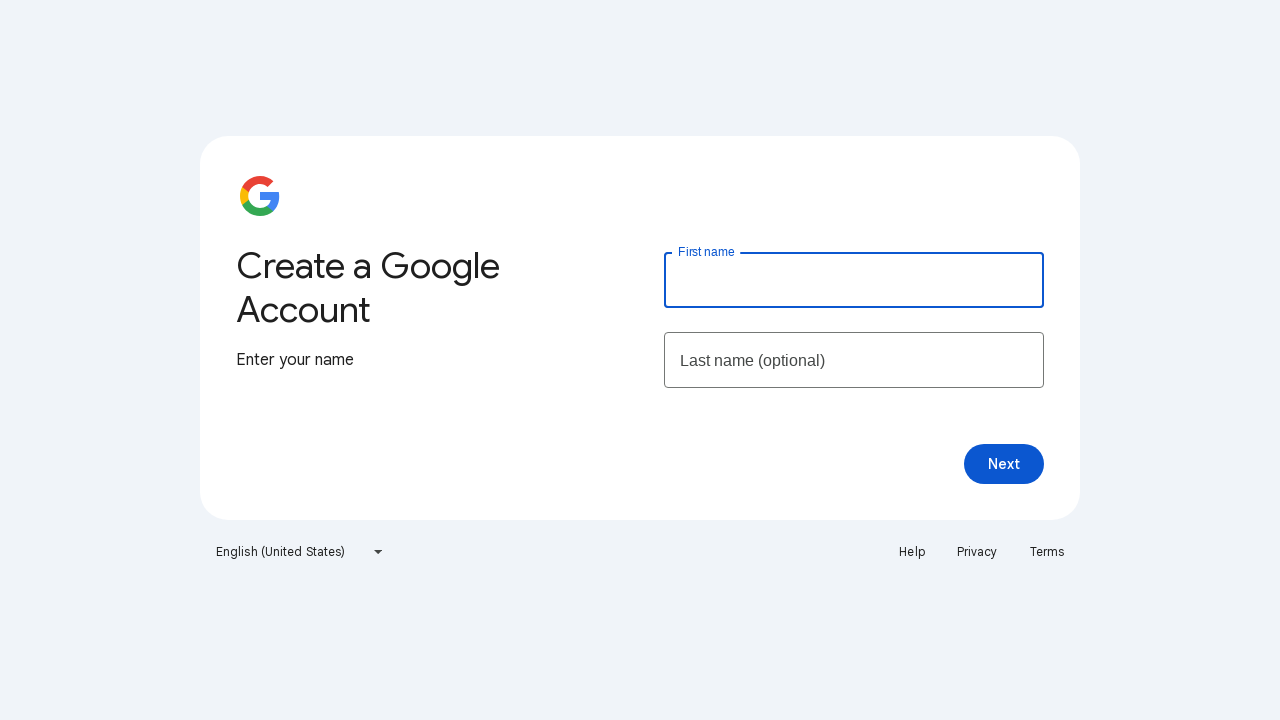

Clicked on Terms link which opened in a new window at (1047, 552) on xpath=//a[contains(text(),'Terms')]
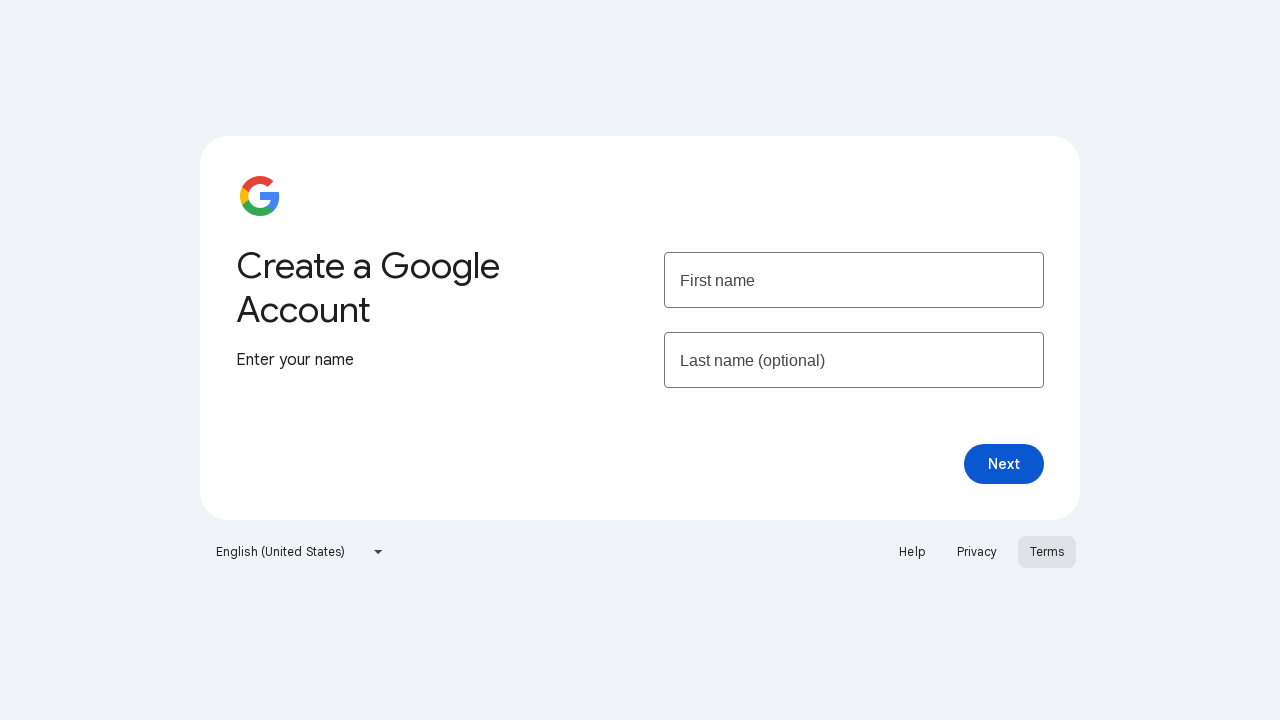

Switched to new window opened by Terms link
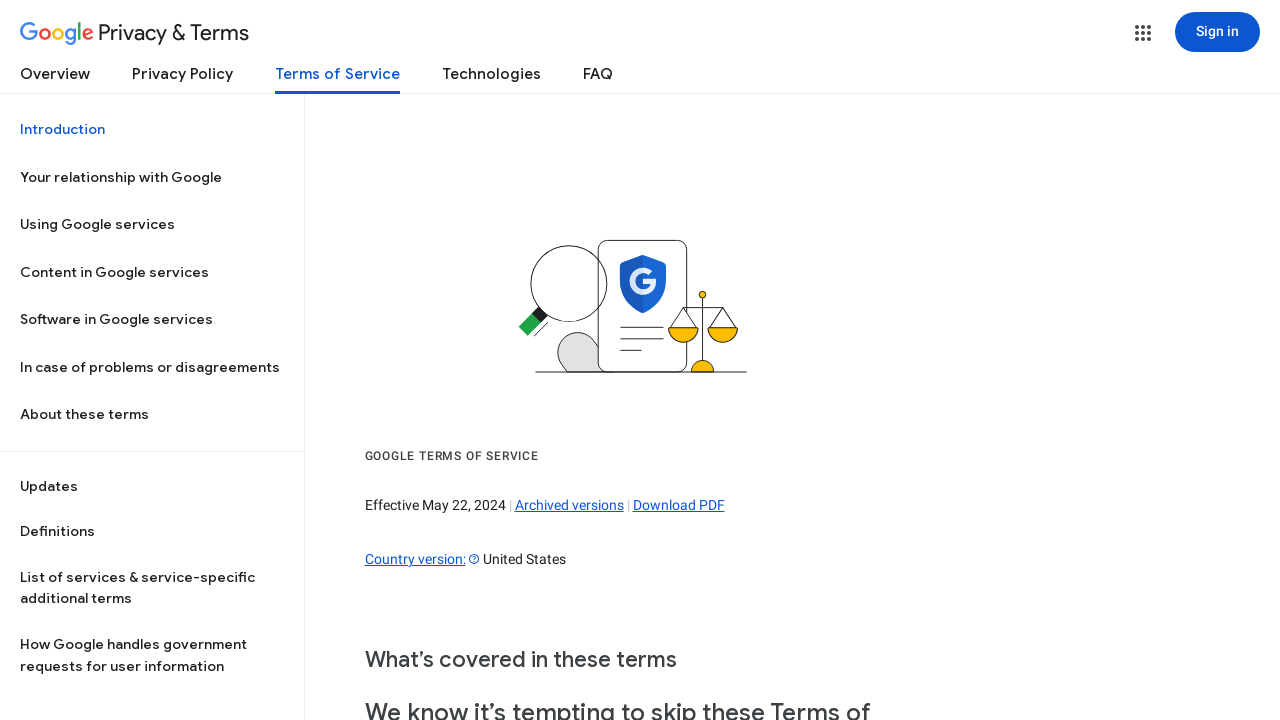

Clicked on Archived versions link in new window at (569, 505) on xpath=//a[contains(text(),'Archived versions')]
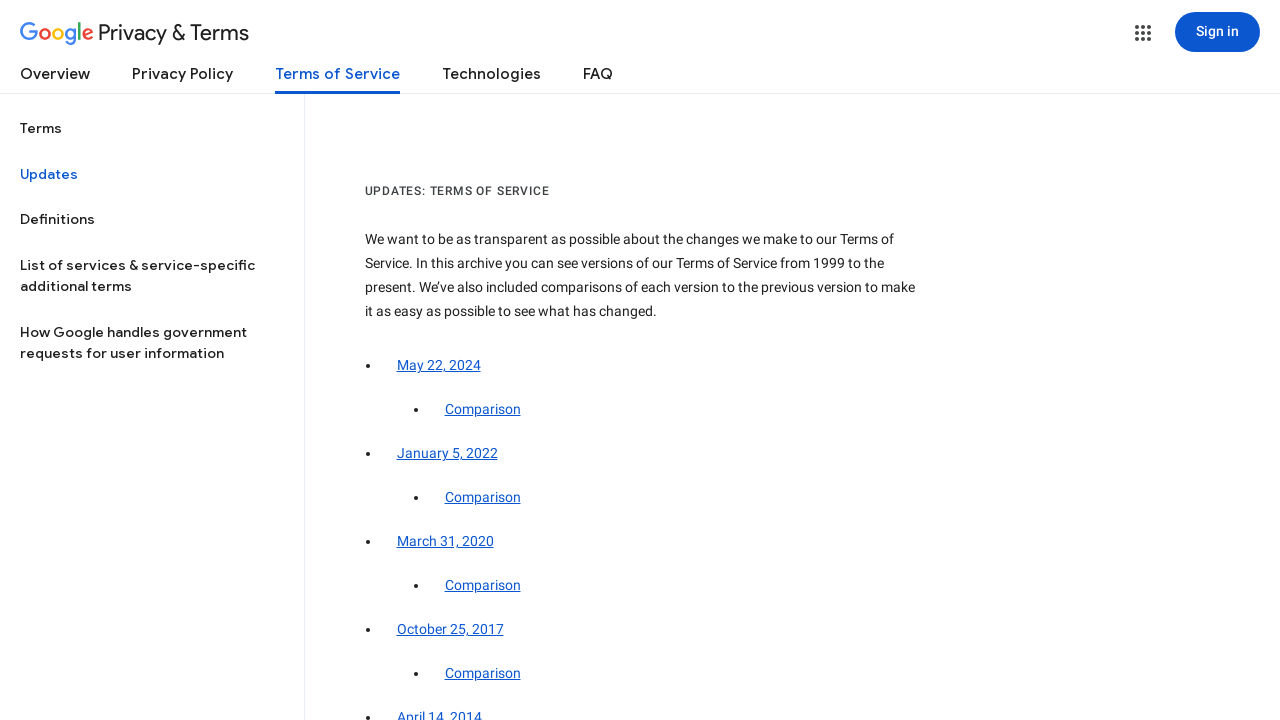

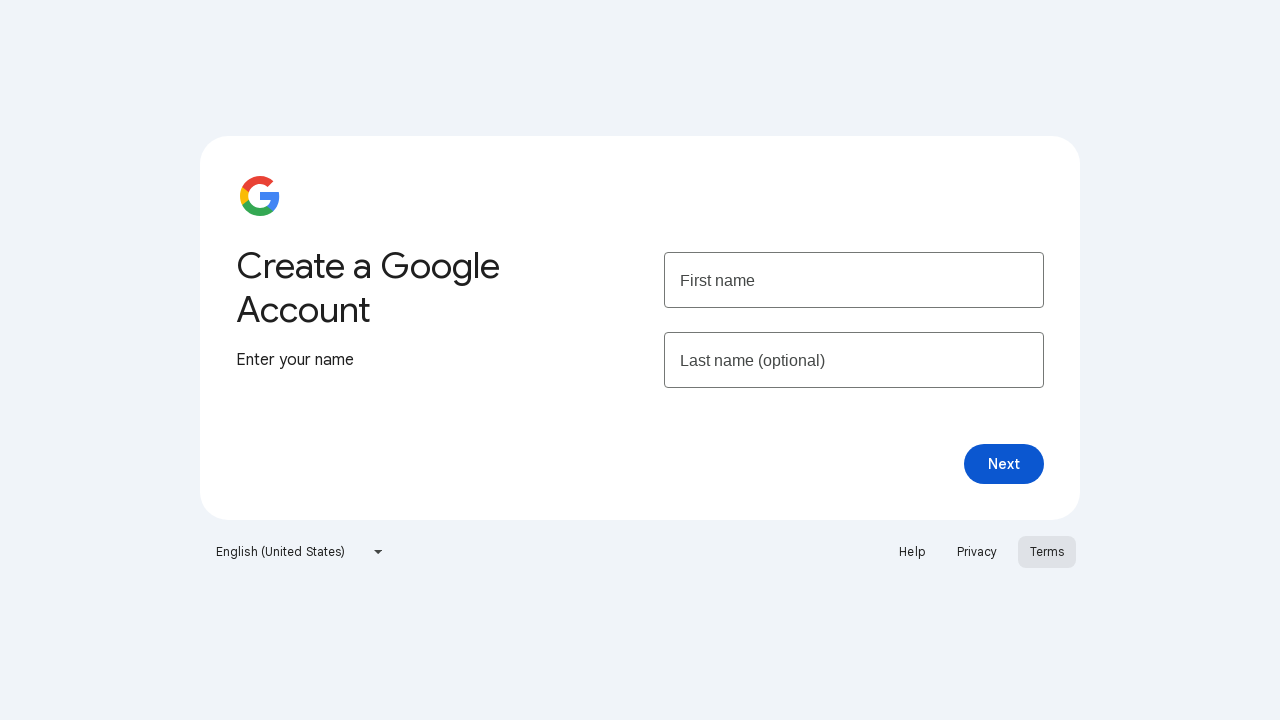